Solves a math problem on the page by calculating a logarithmic expression, fills the answer field, selects checkbox and radio button, then submits the form

Starting URL: http://suninjuly.github.io/math.html

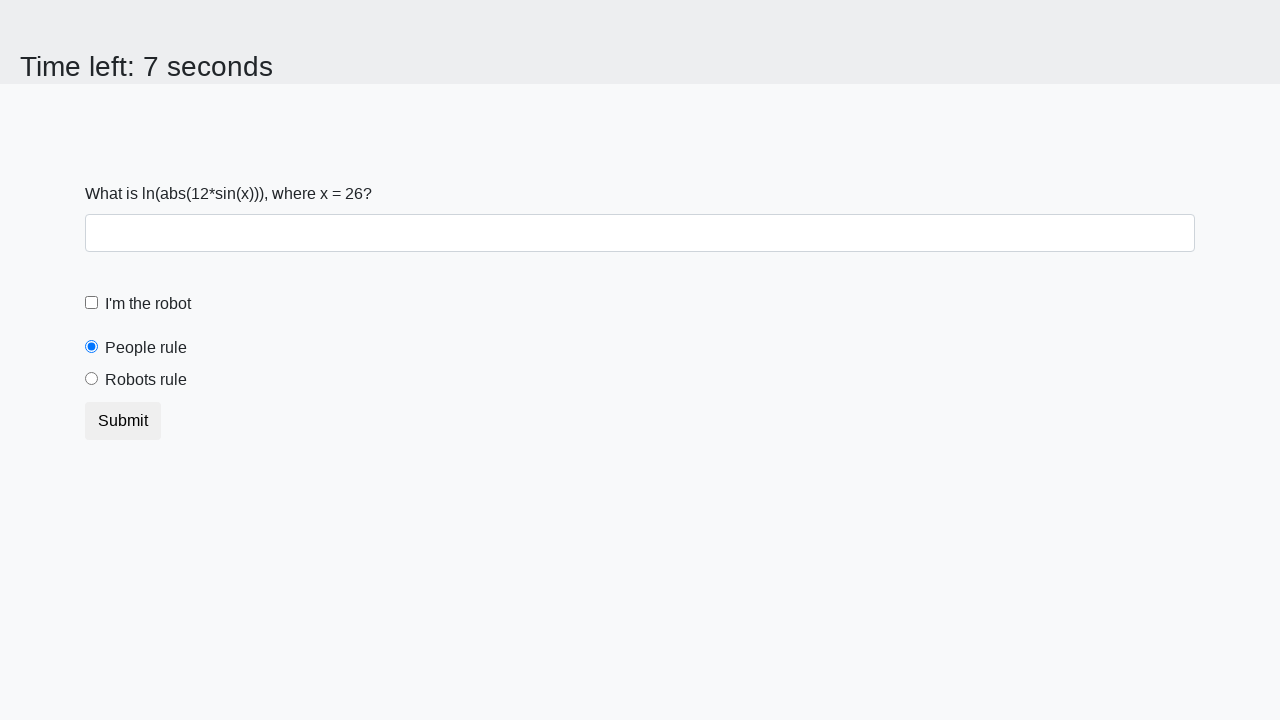

Located the x value input element
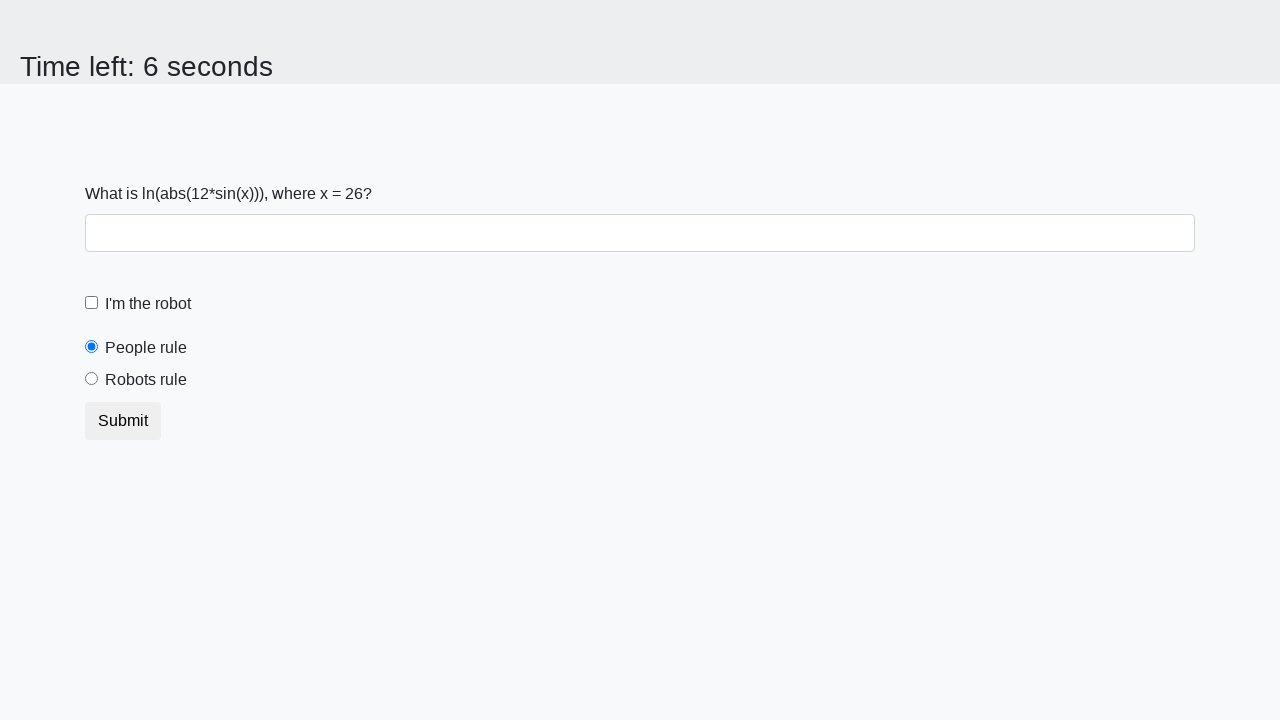

Extracted x value from the page
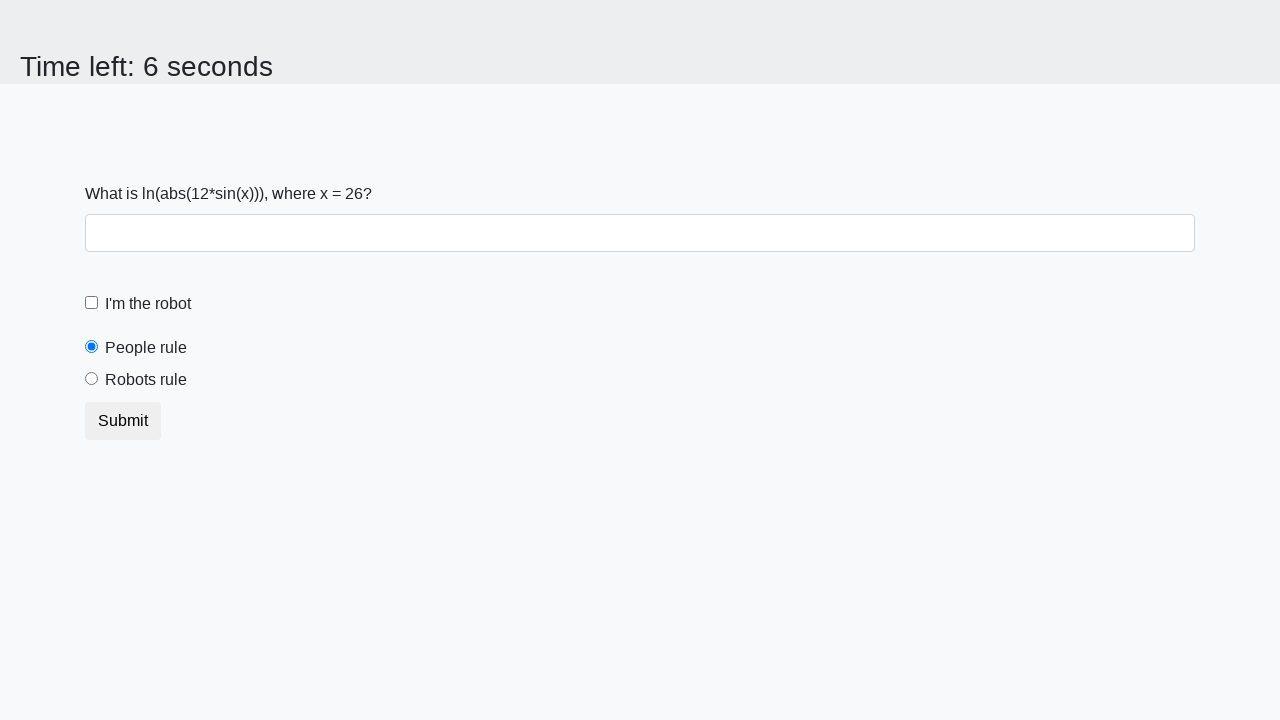

Calculated logarithmic expression result: 2.2138305327161727
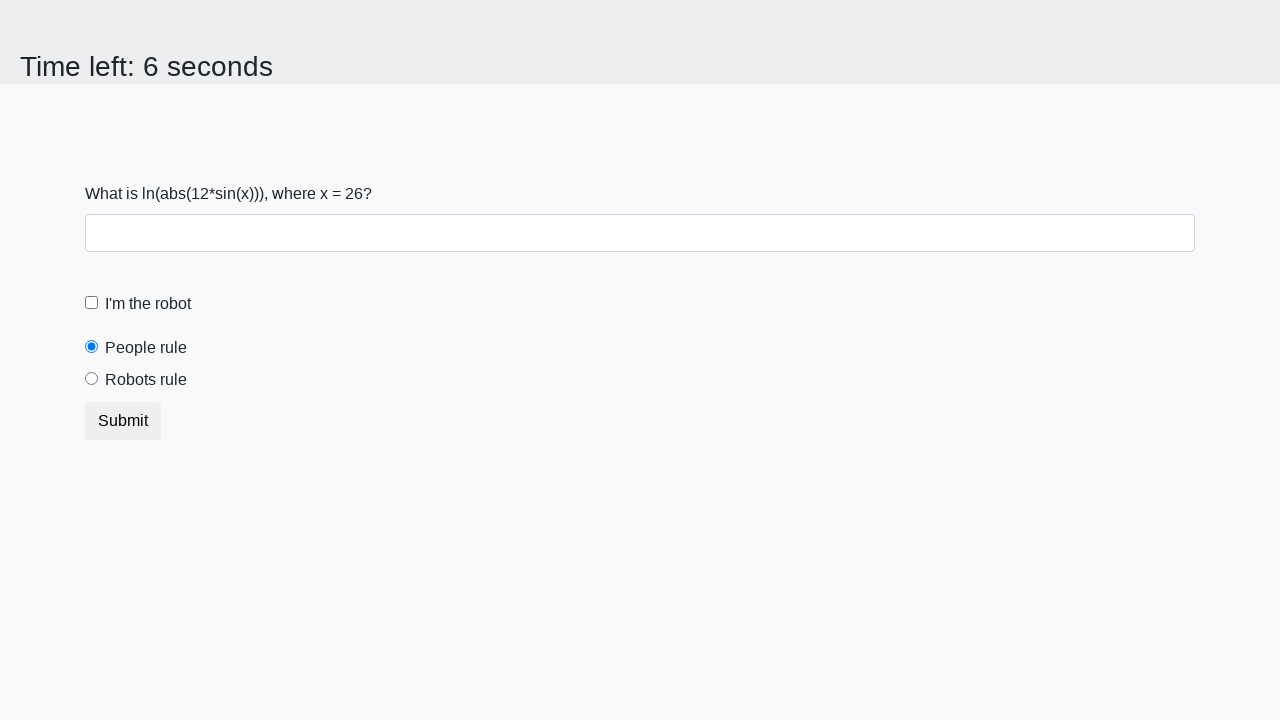

Filled answer field with calculated logarithmic value on #answer
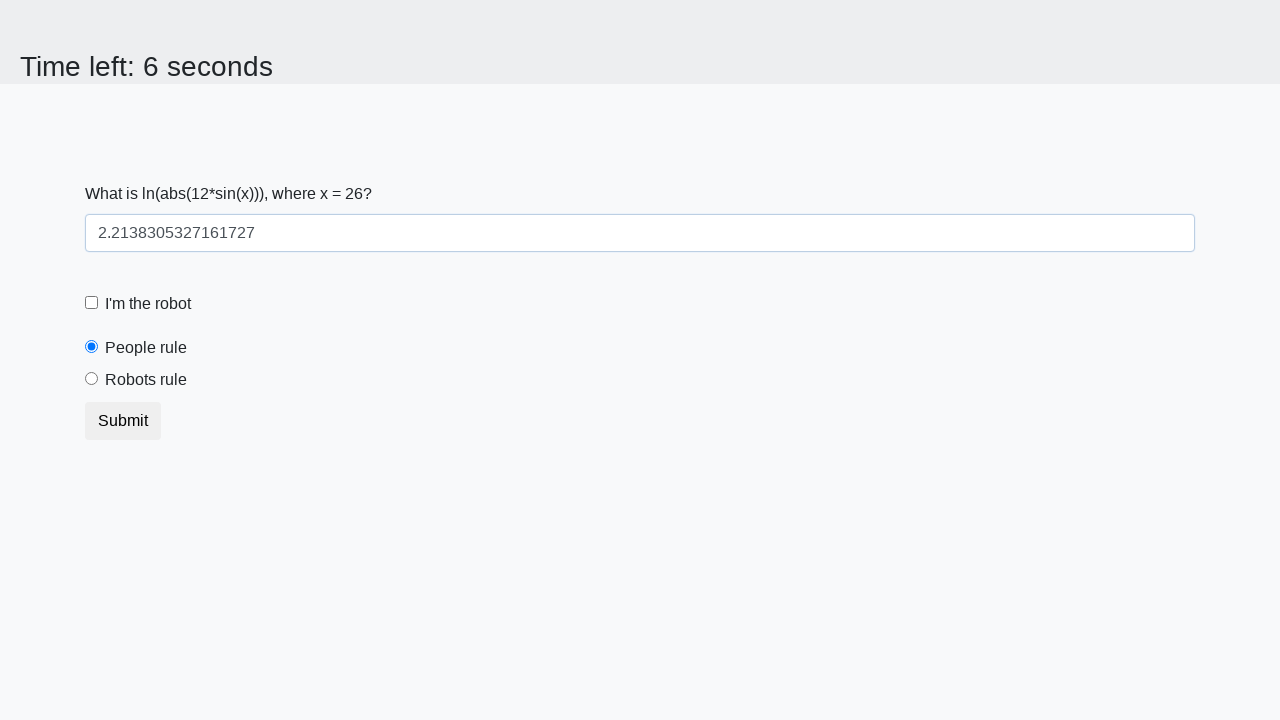

Clicked the robot checkbox at (92, 303) on #robotCheckbox
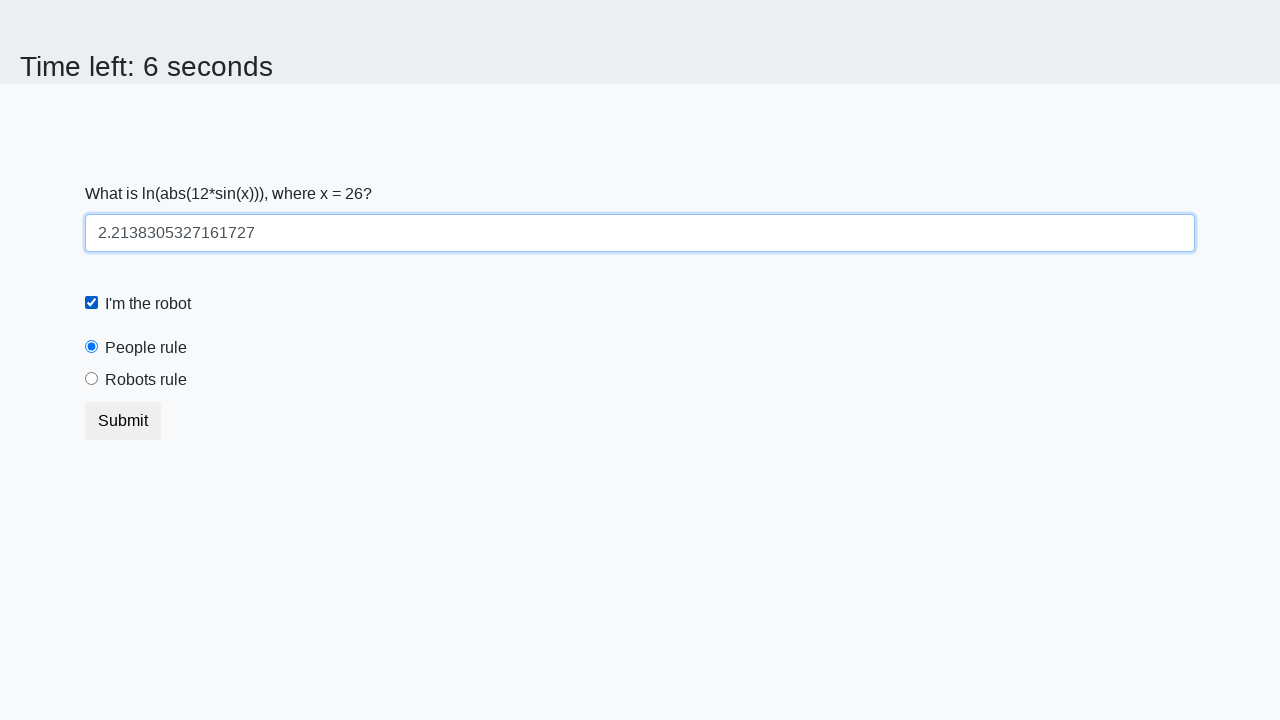

Clicked the 'robots rule' radio button at (92, 379) on #robotsRule
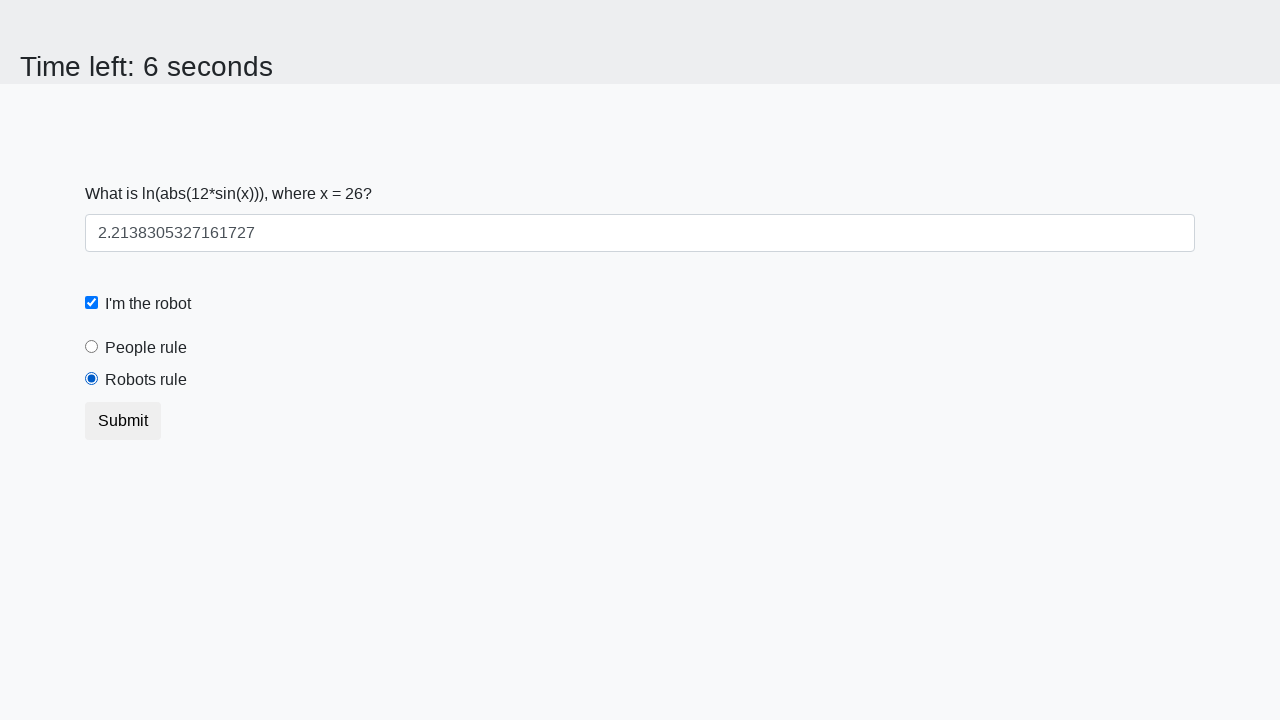

Clicked the submit button to submit the form at (123, 421) on button.btn
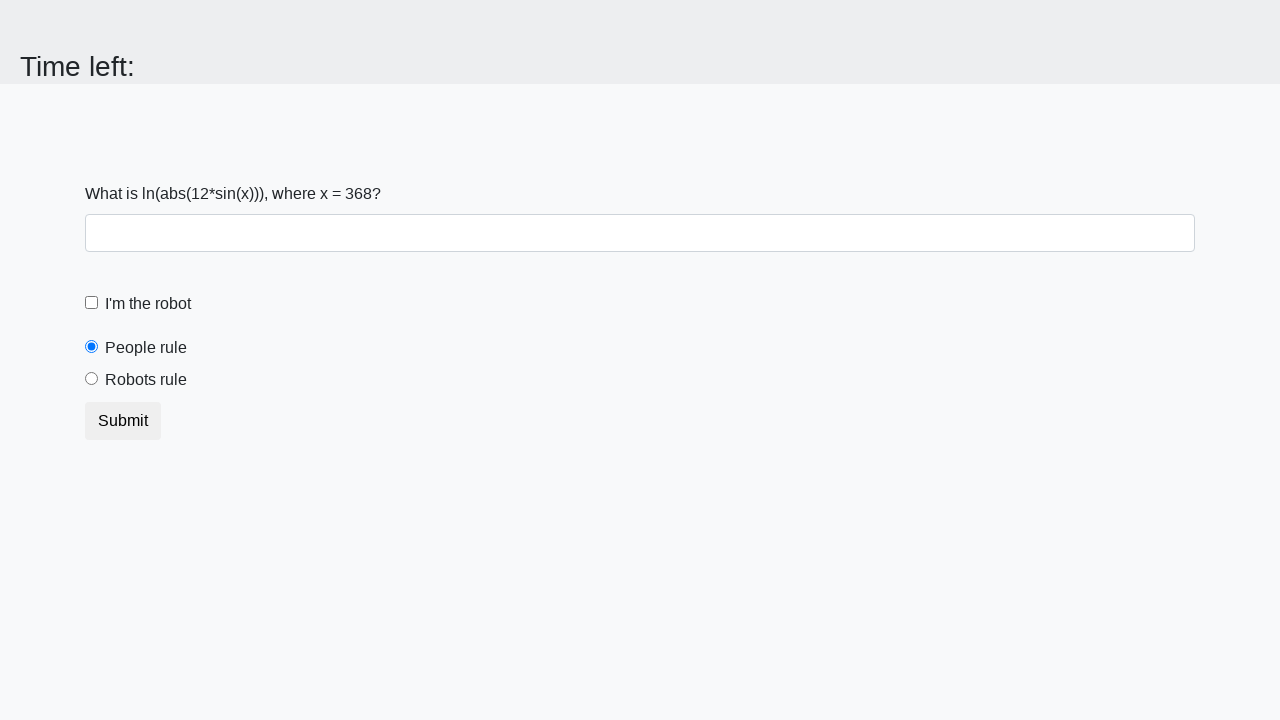

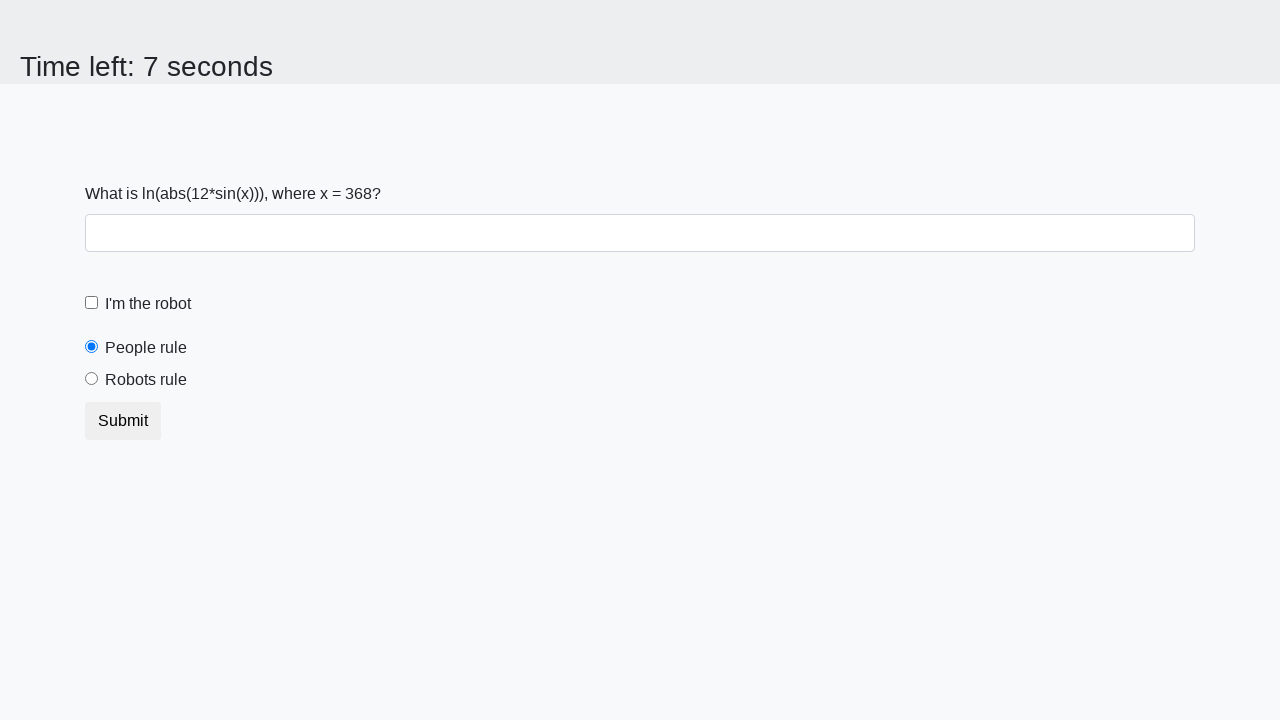